Smoke test that verifies the Yogananda website loads and contains critical page elements (header, main, footer).

Starting URL: https://yoganandaseva.org/

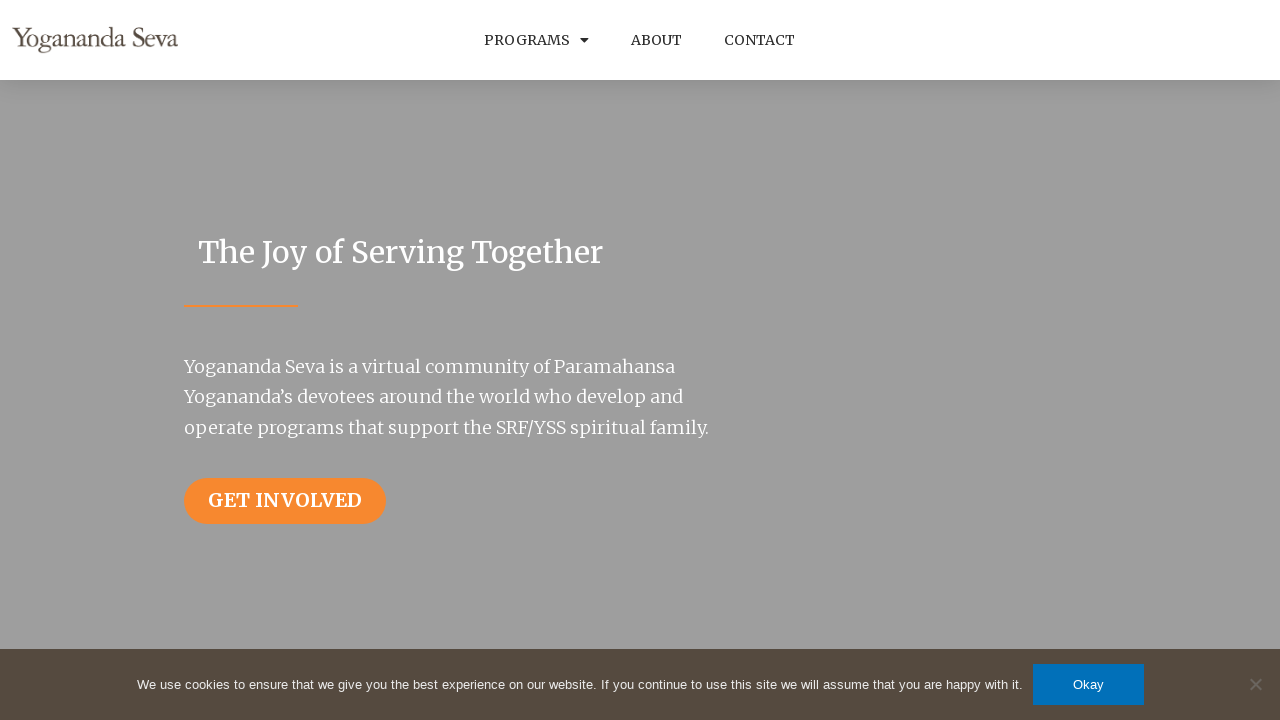

Navigated to Yogananda website
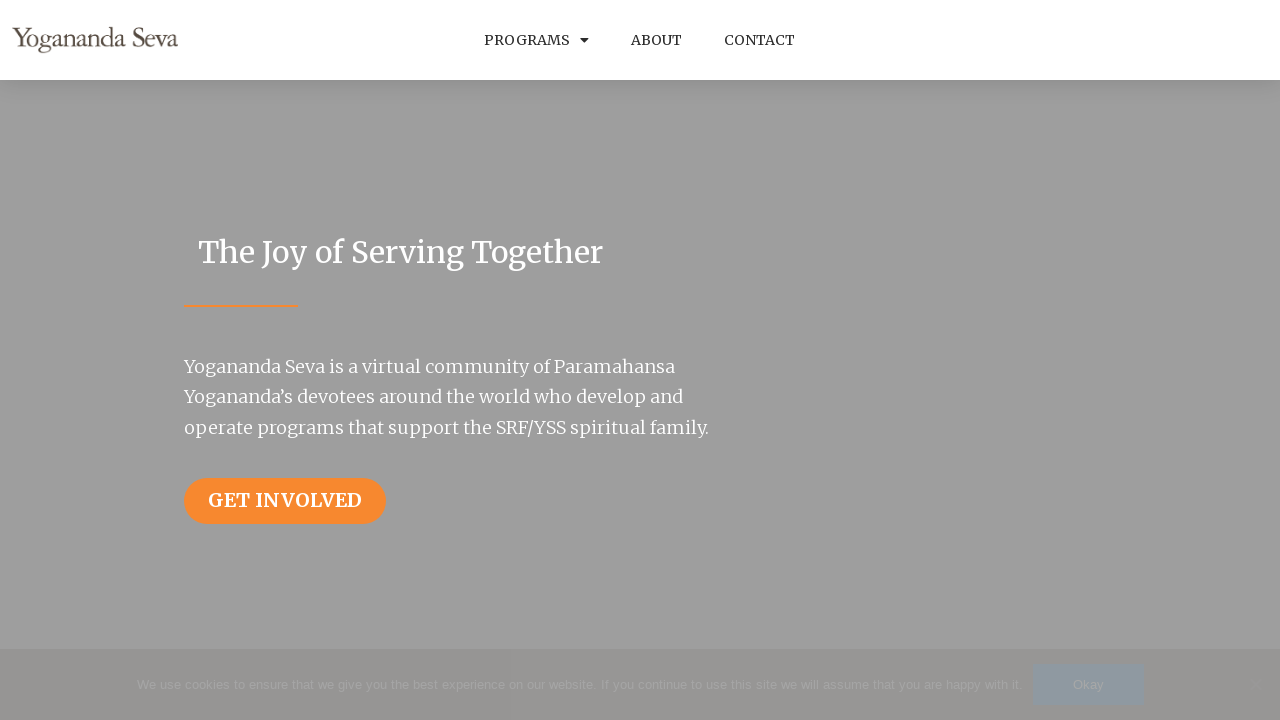

Header element loaded and visible
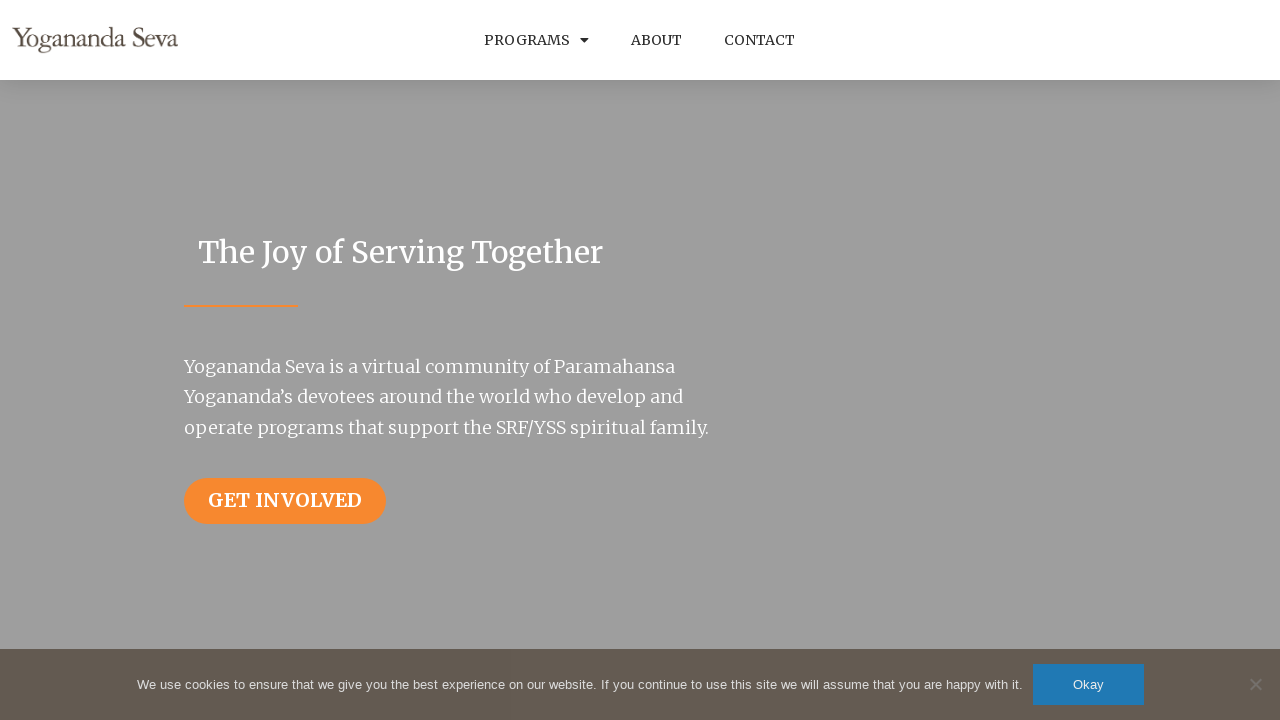

Main content element loaded and visible
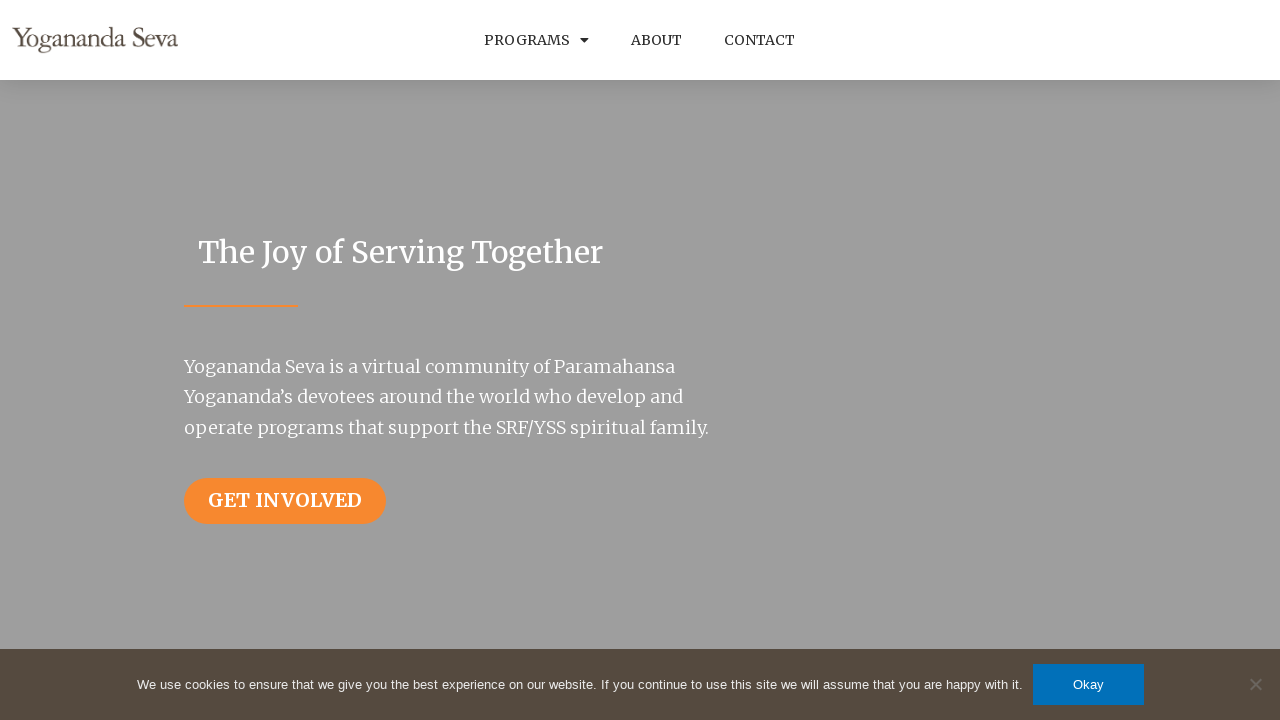

Footer element loaded and visible
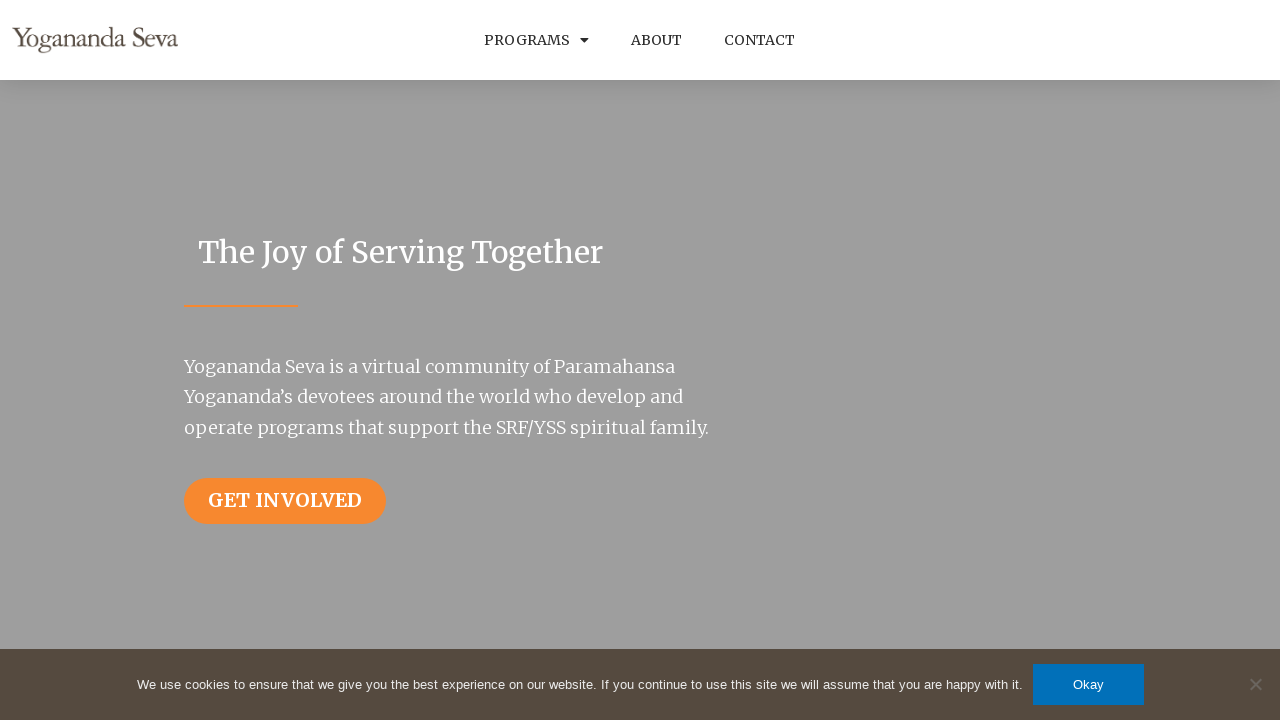

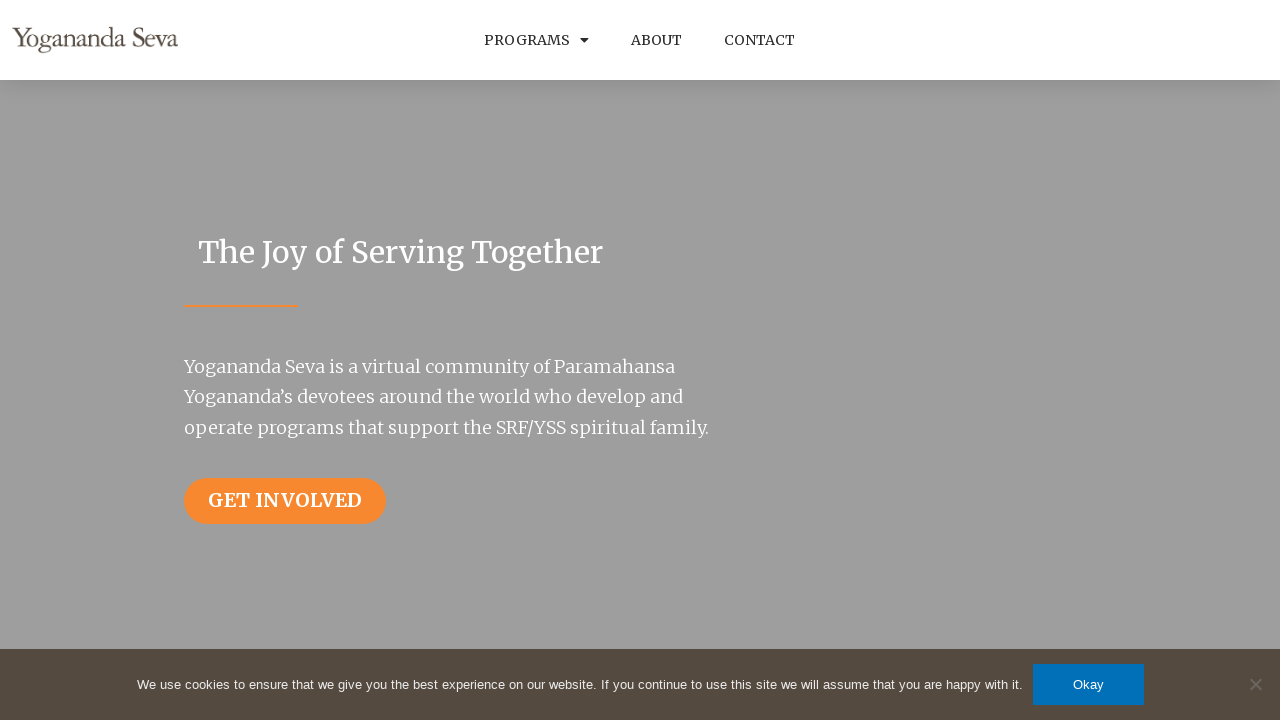